Tests various types of alerts including simple alerts, confirmation dialogs, and sweet alerts by interacting with them

Starting URL: https://www.leafground.com/alert.xhtml

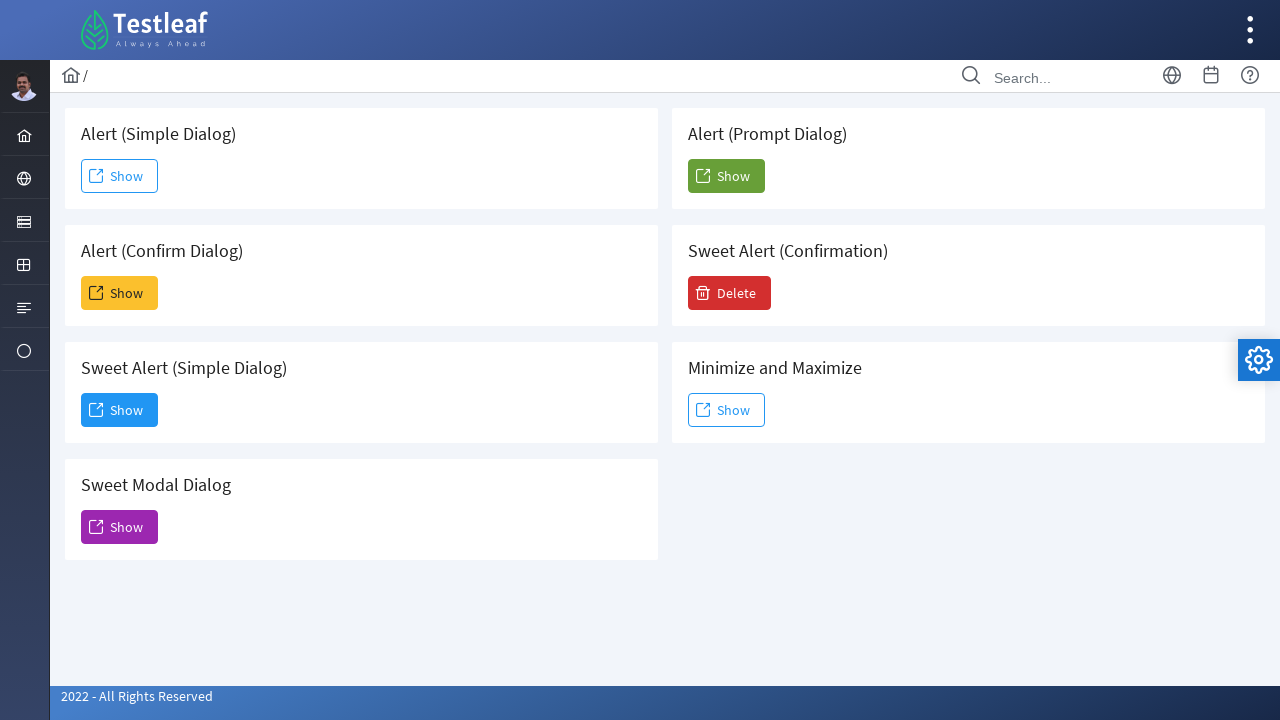

Clicked 'Show' button to trigger simple alert at (120, 176) on xpath=//span[text()='Show']
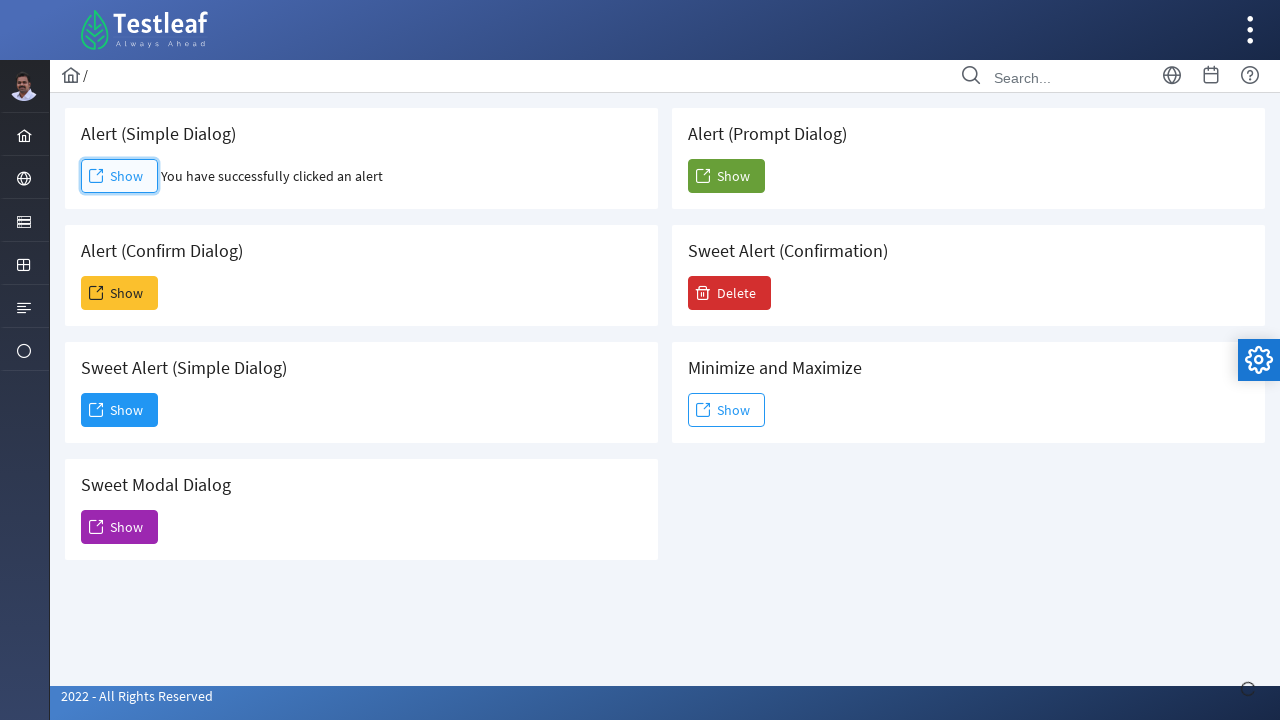

Set up dialog handler and accepted simple alert
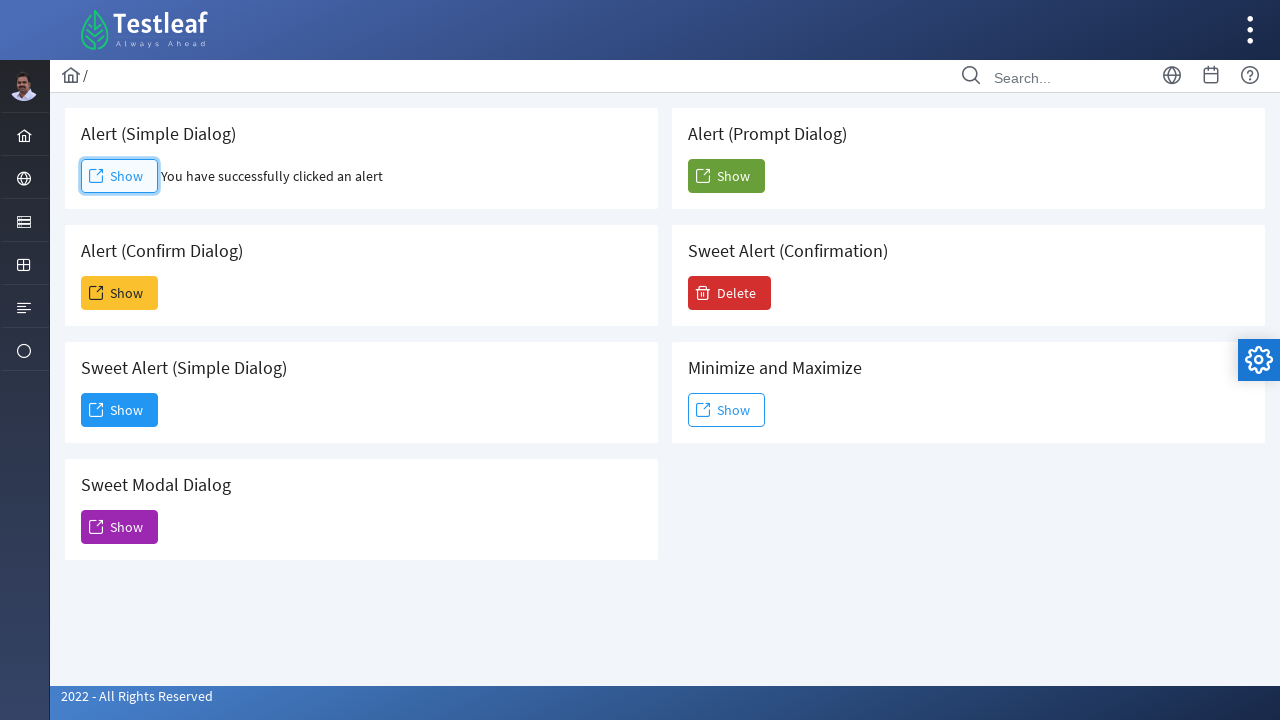

Waited for alert to be processed
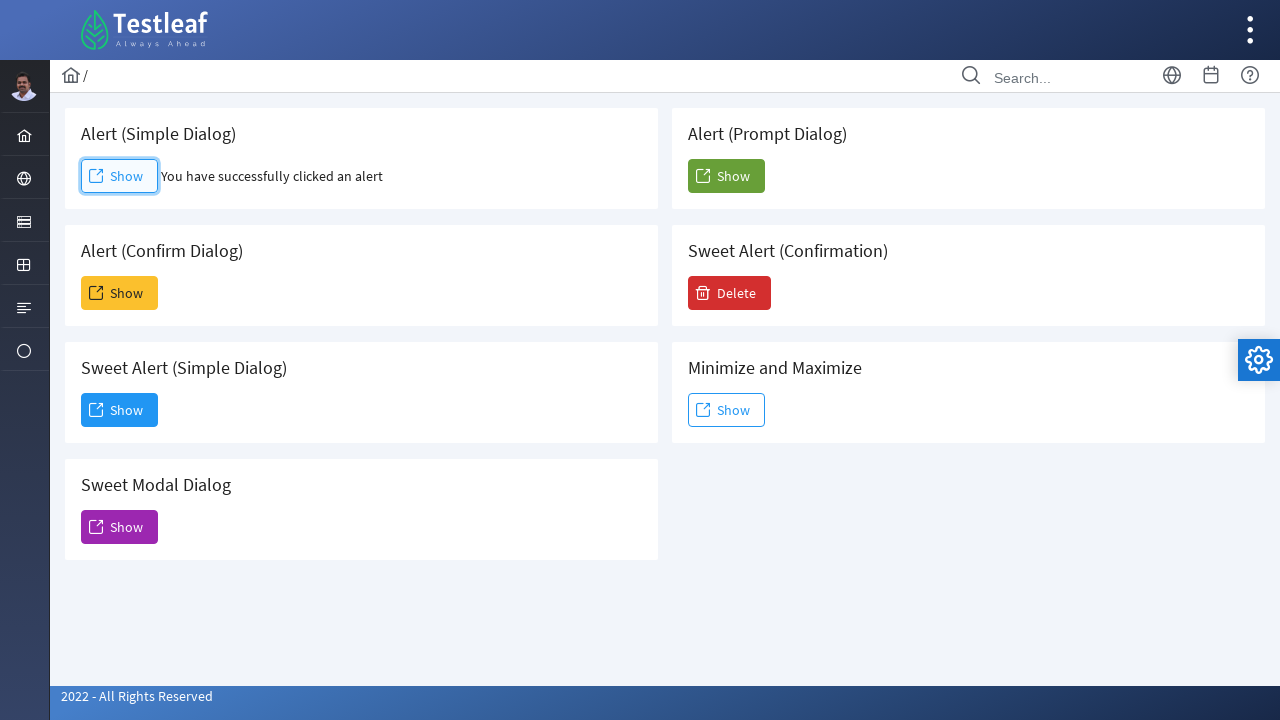

Clicked 'Show' button to trigger confirmation dialog at (120, 293) on xpath=(//span[text()='Show'])[2]
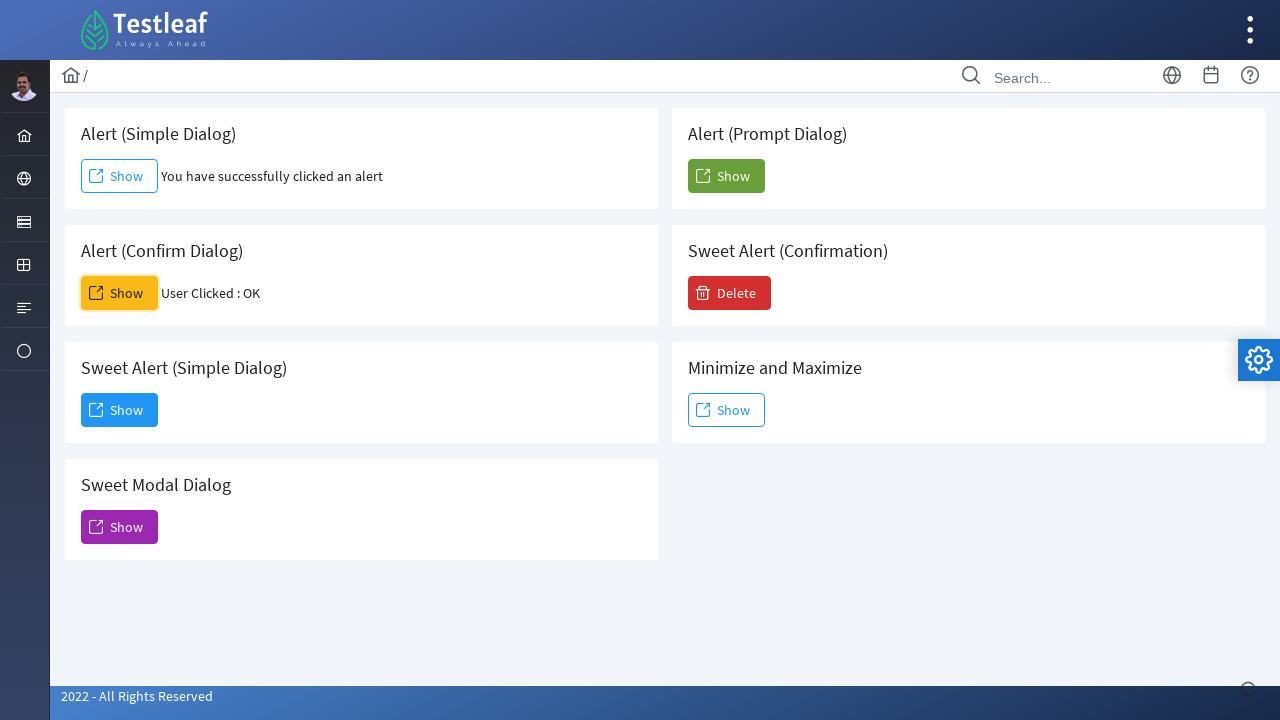

Set up dialog handler and dismissed confirmation dialog
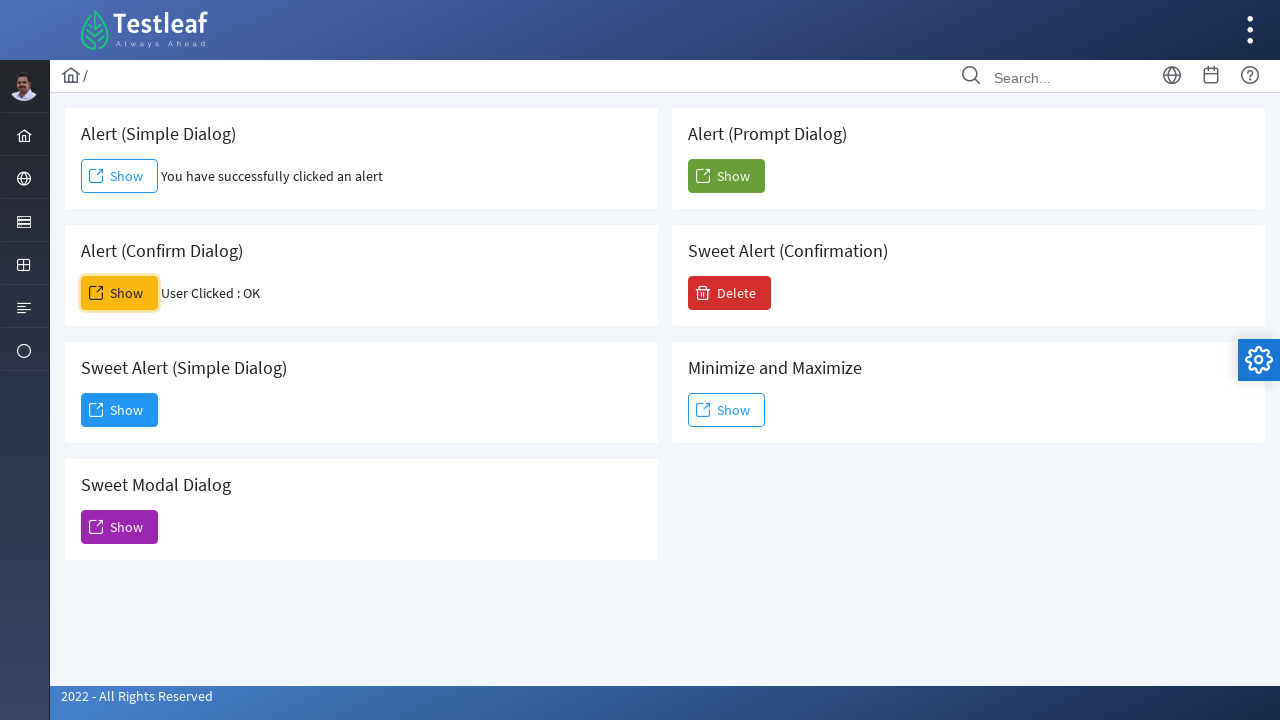

Result element appeared after dismissing confirmation
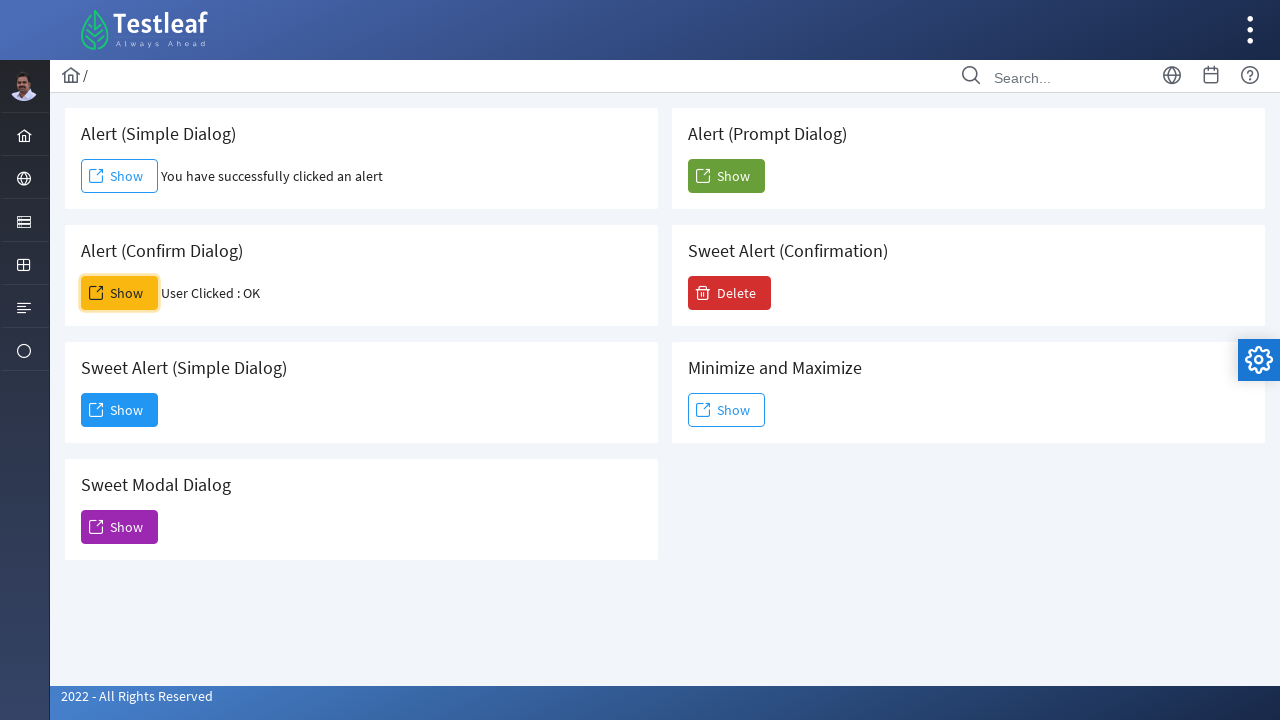

Retrieved result text: User Clicked : OK
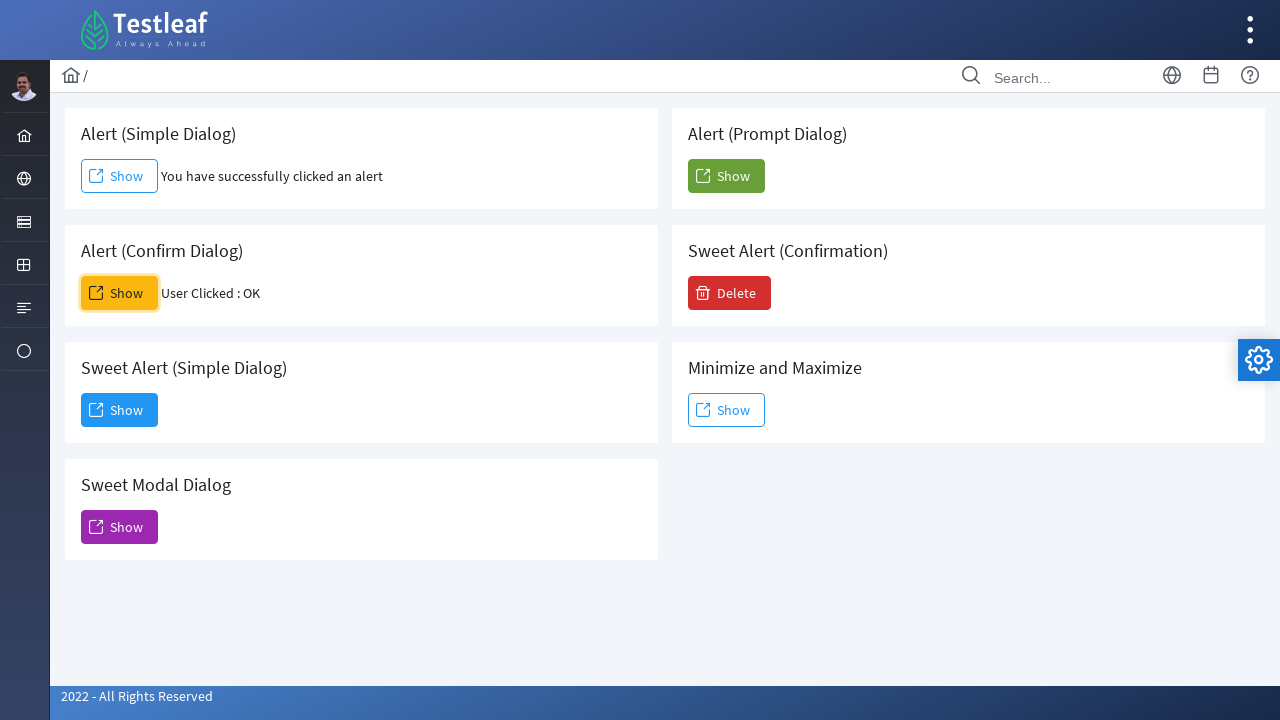

Clicked 'Show' button to trigger sweet alert at (120, 410) on xpath=(//span[text()='Show'])[3]
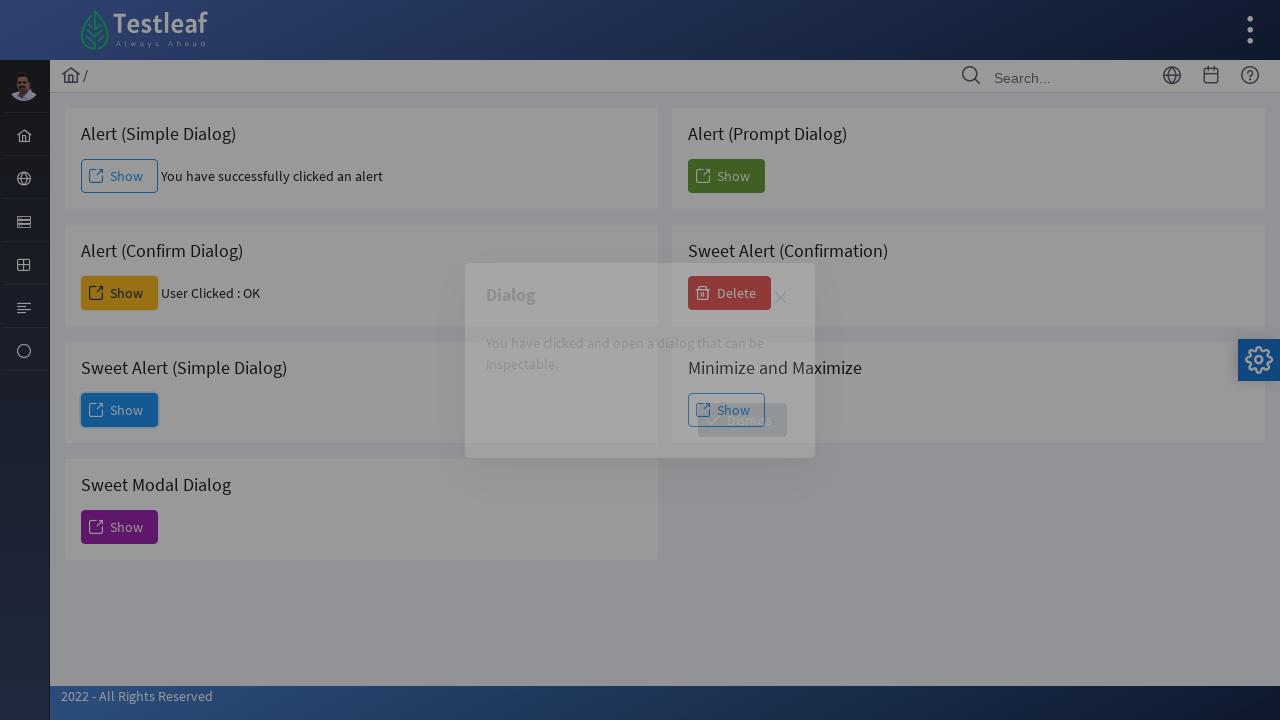

Clicked 'Dismiss' button on sweet alert at (742, 420) on xpath=(//span[text()='Dismiss'])
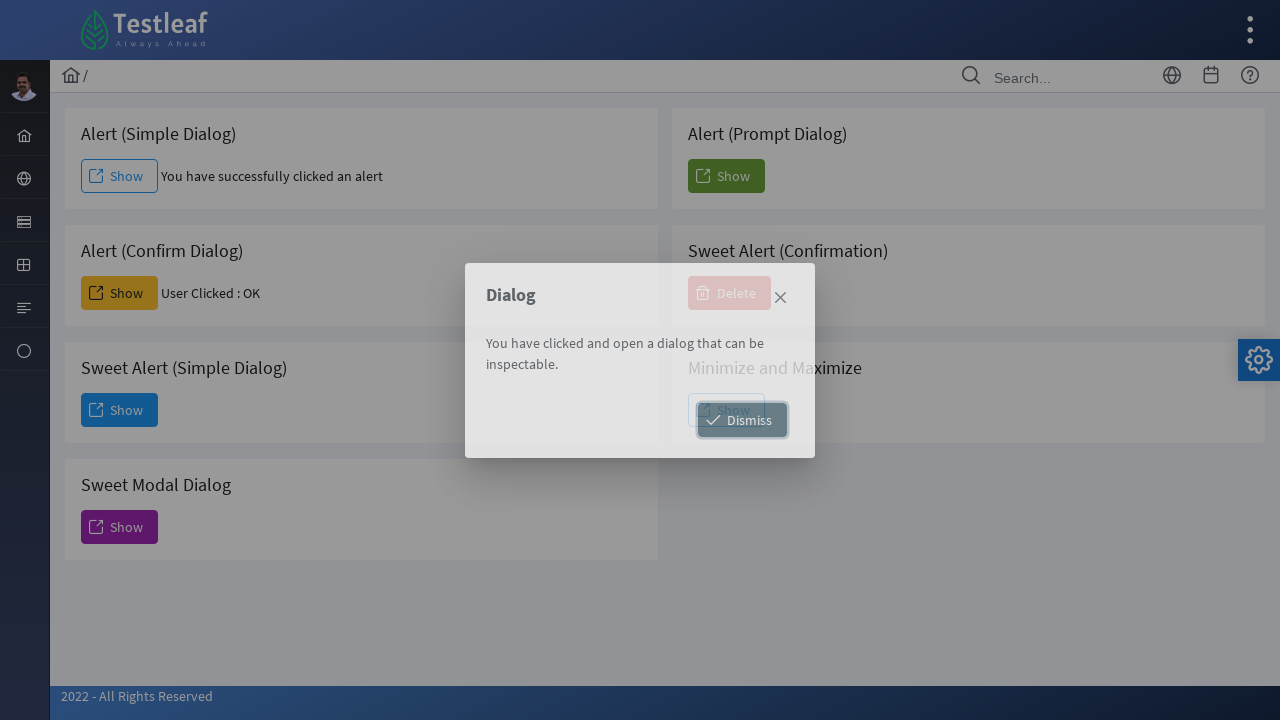

Clicked 'Show' button to trigger modal dialog sweet alert at (120, 527) on xpath=(//span[text()='Show'])[4]
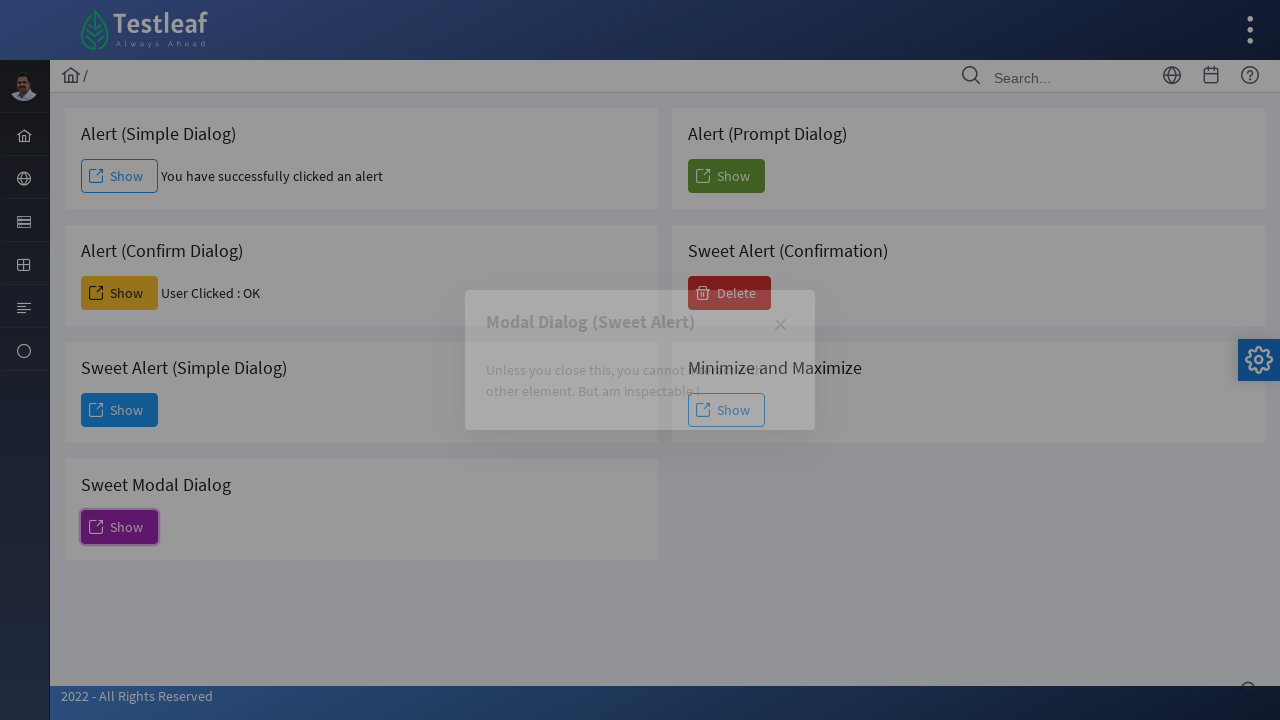

Located modal dialog close button
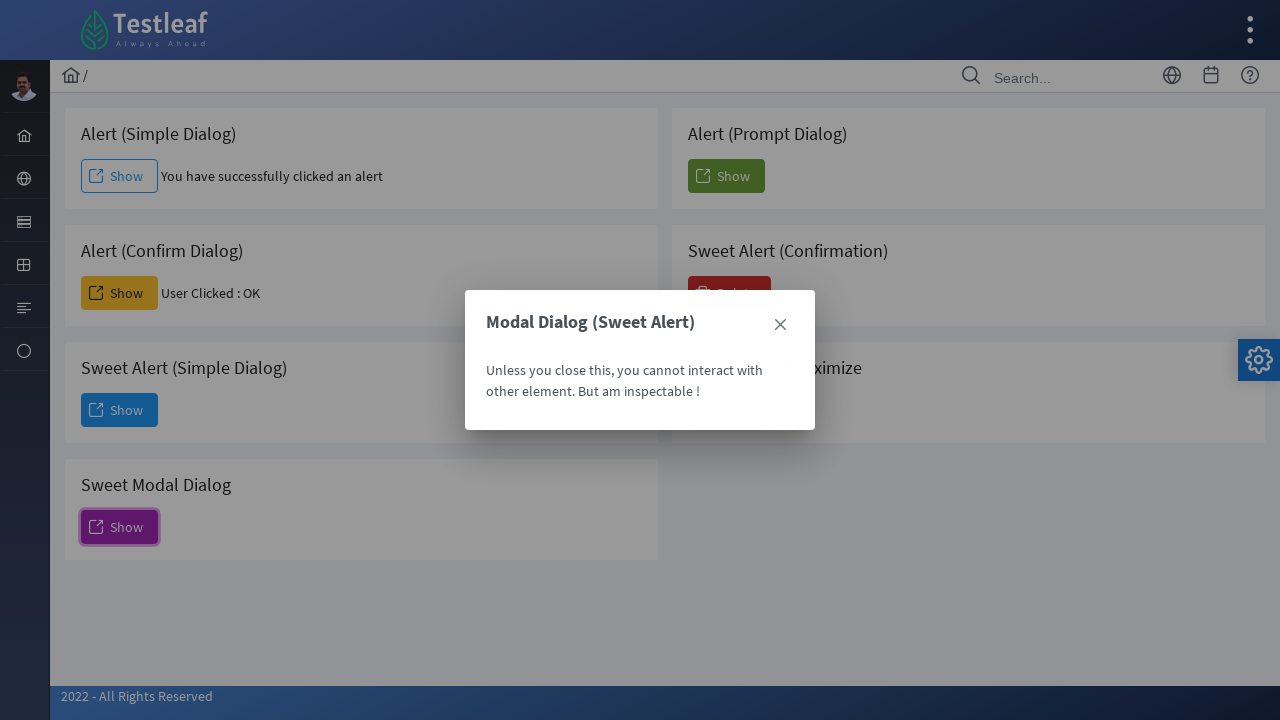

Clicked close button on modal dialog sweet alert using JavaScript
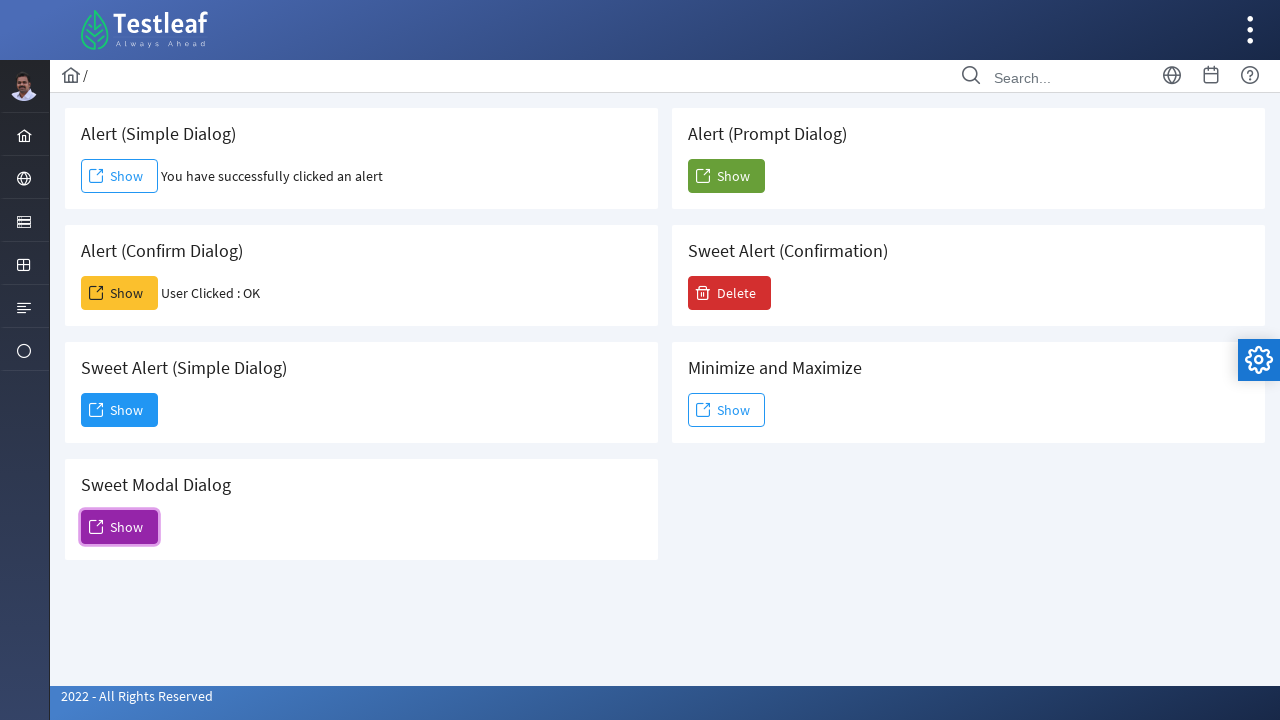

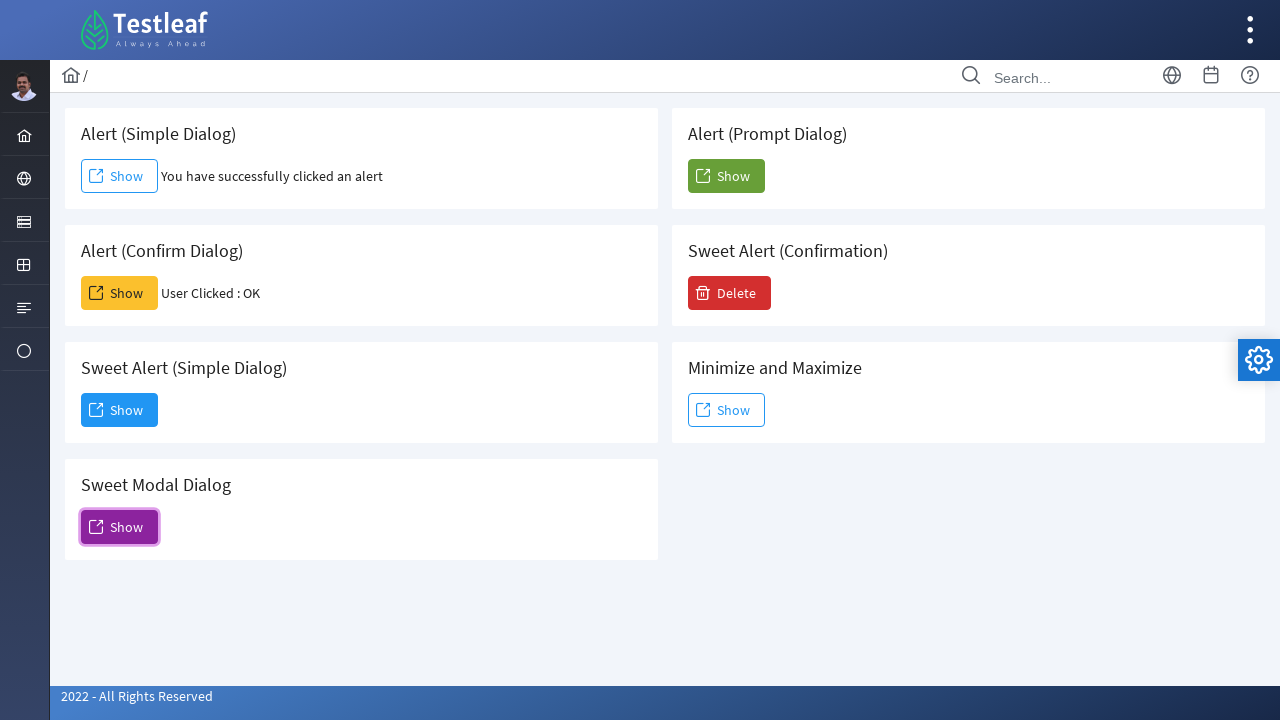